Navigates through Spotify podcast charts, interacting with the category dropdown to switch between Top Podcasts, Top Episodes, and Health & Fitness categories, verifying that content loads for each category.

Starting URL: https://podcastcharts.byspotify.com/

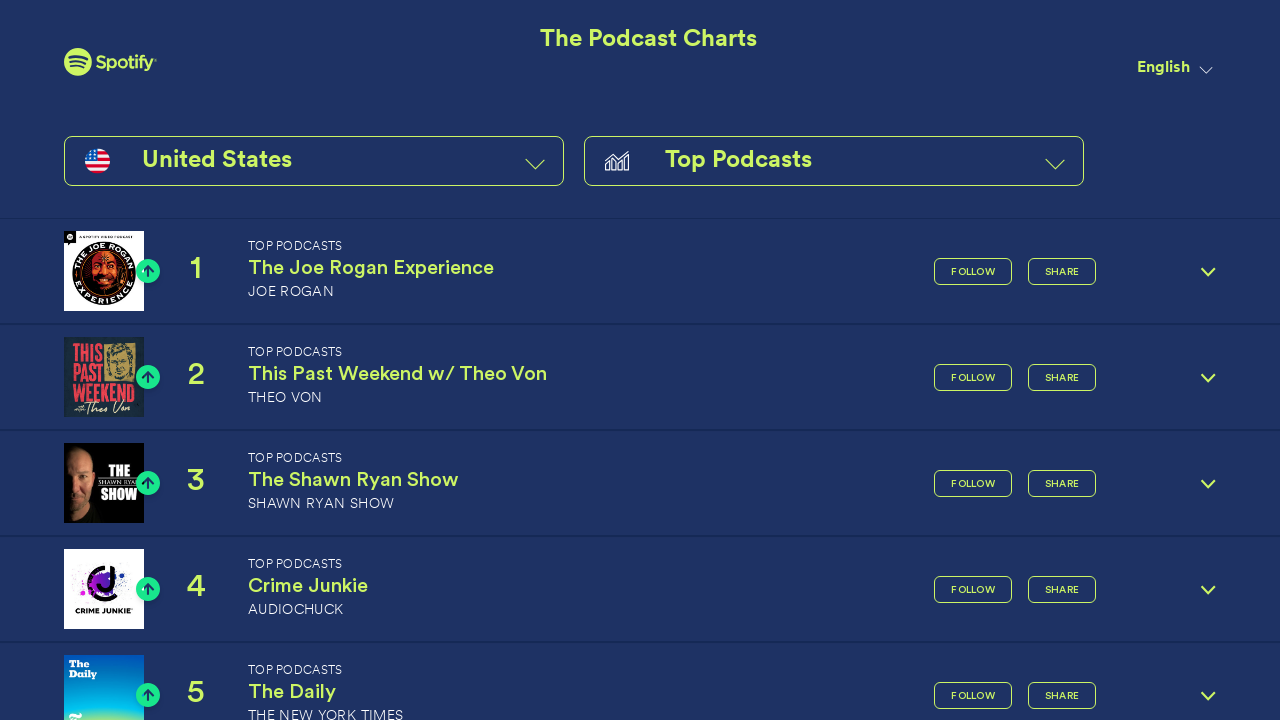

Initial podcast items loaded on Spotify podcast charts
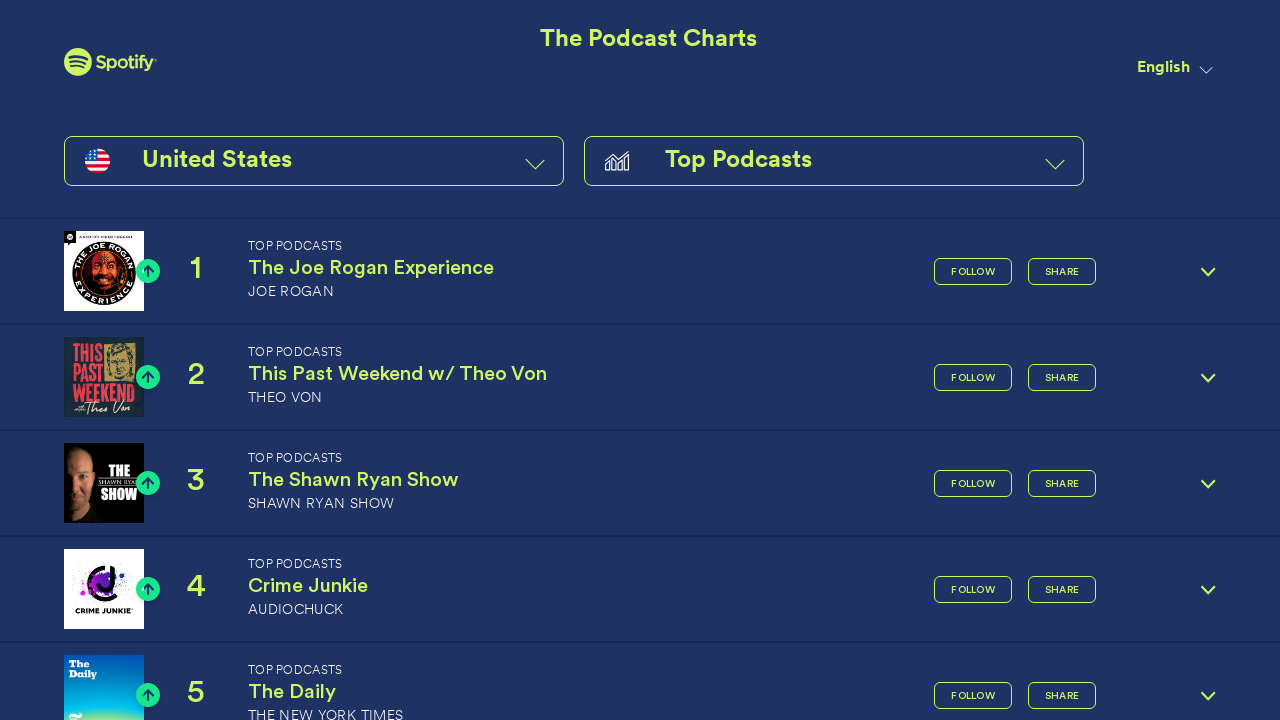

Scrolled down to bottom of page to trigger lazy loading
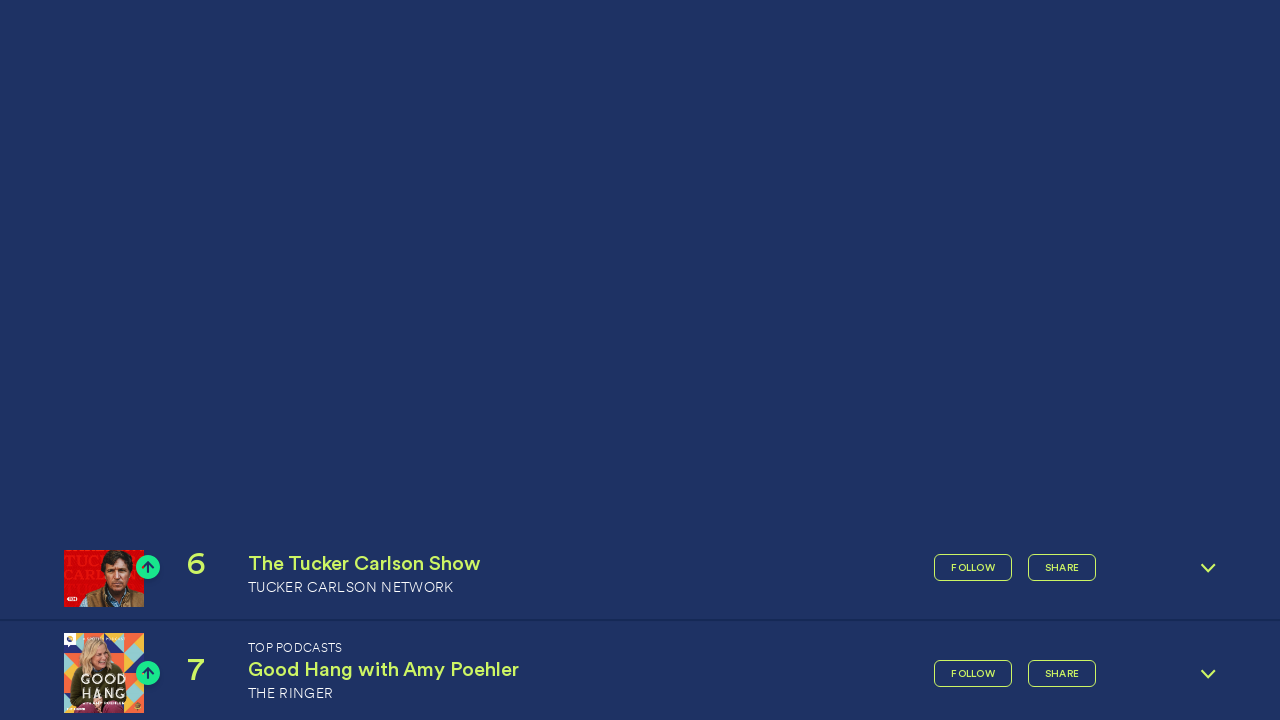

Waited 2 seconds for lazy loading to complete
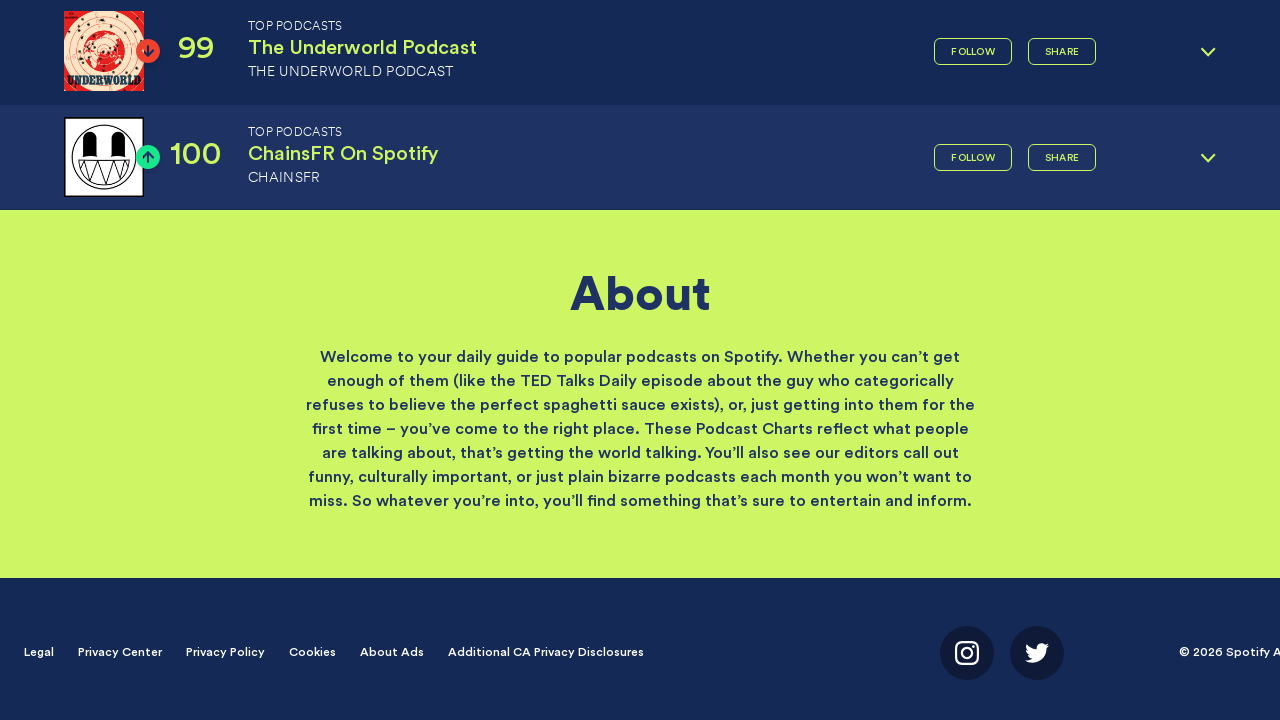

Scrolled back to top of page
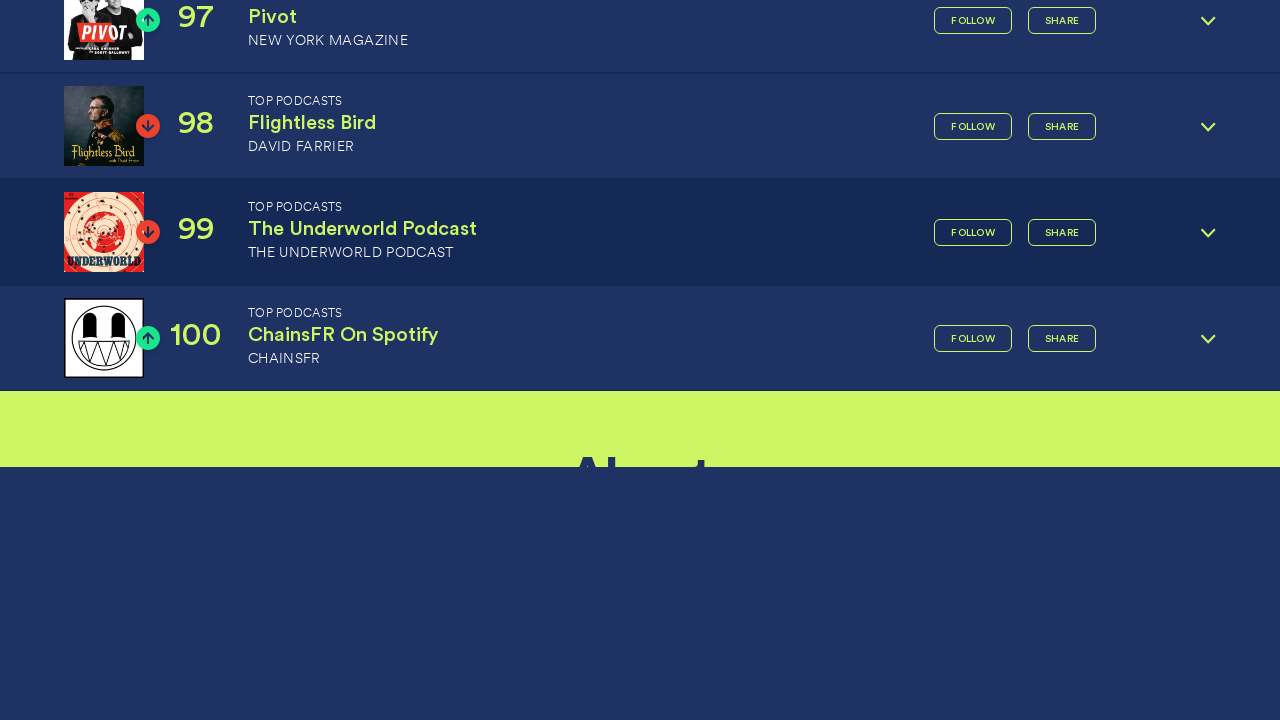

Waited 2 seconds after scrolling to top
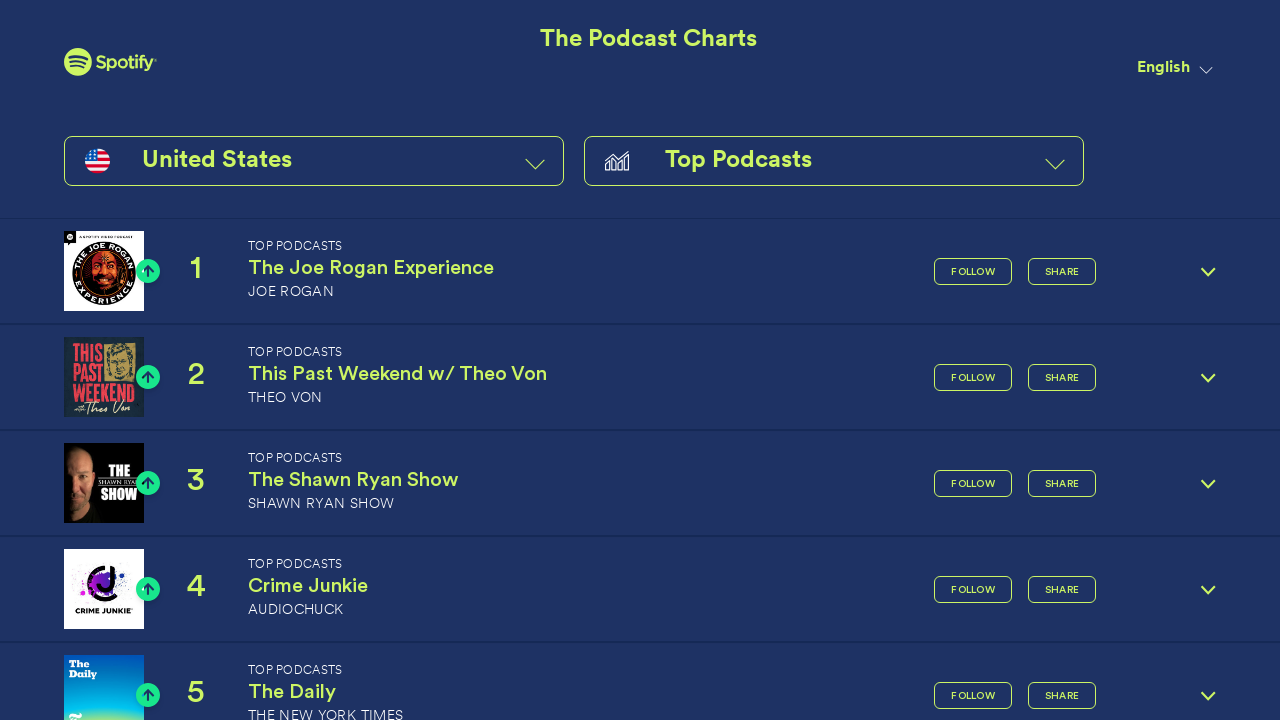

Clicked category dropdown to open menu at (834, 161) on #categoryDropdown
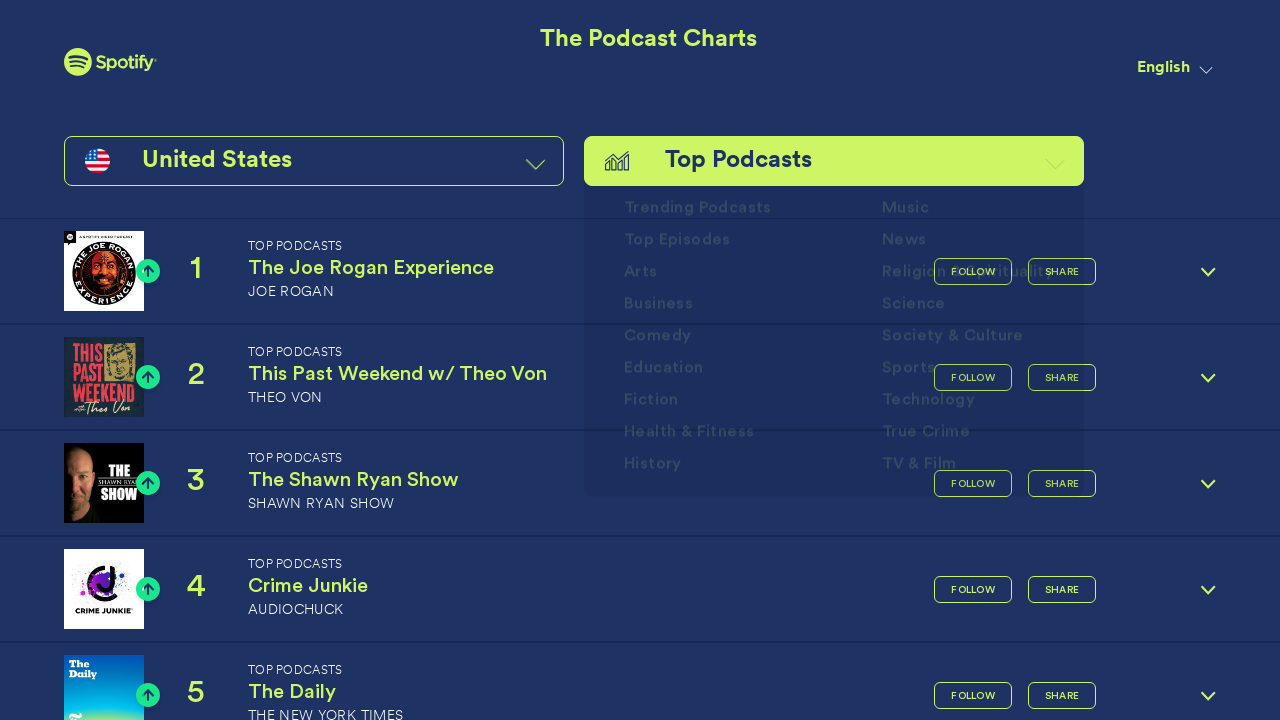

Waited 2 seconds for dropdown menu to open
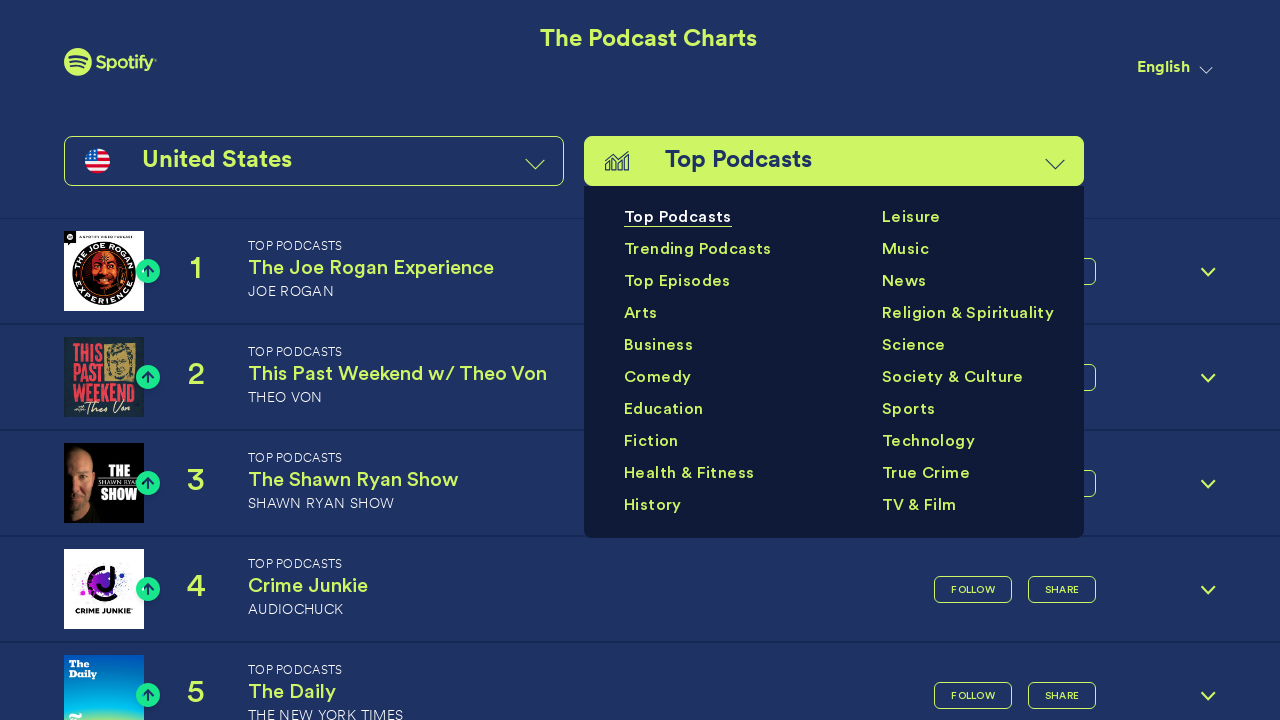

Selected 'Top Episodes' category from dropdown at (677, 282) on xpath=//span[contains(text(), 'Top Episodes')]
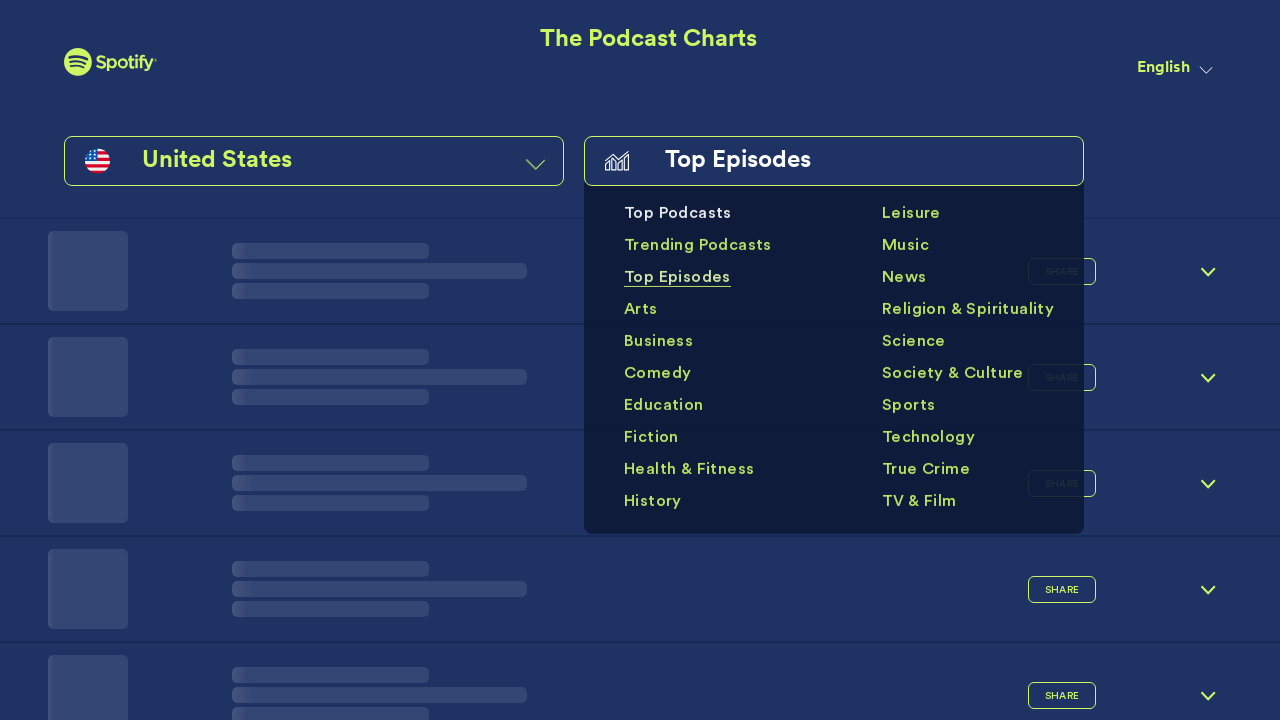

Waited 2 seconds for Top Episodes category to switch
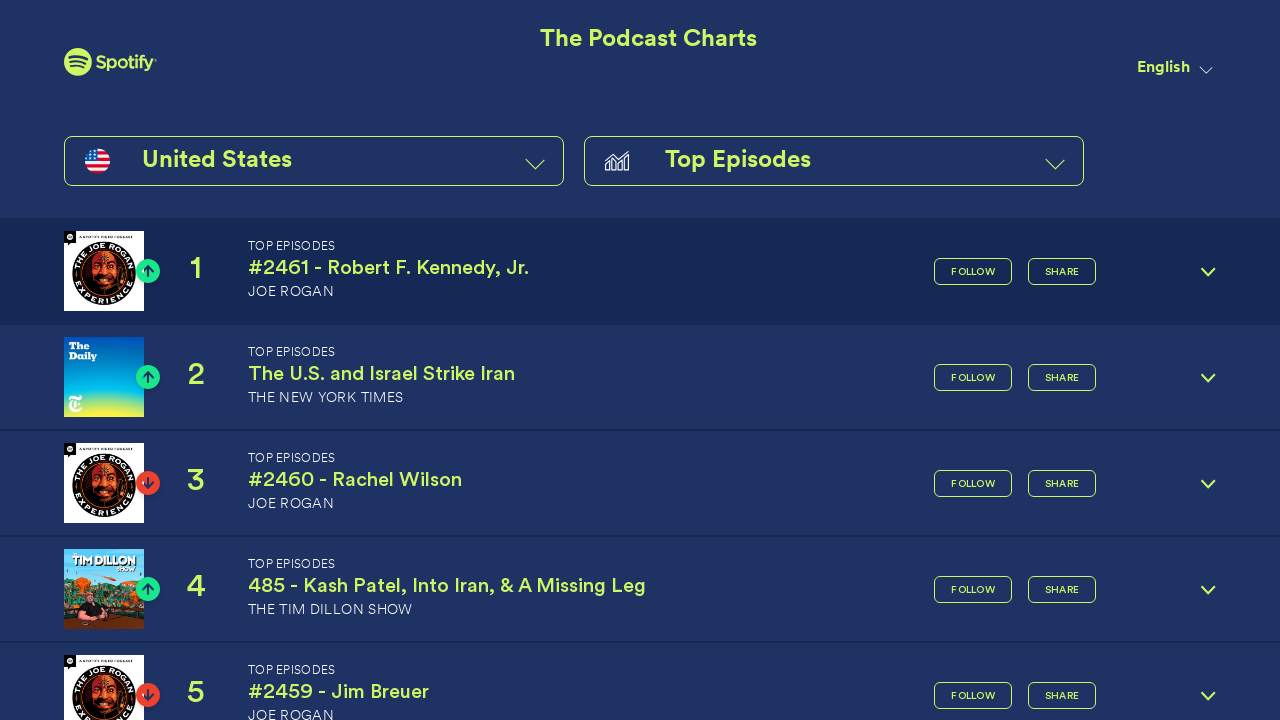

Top Episodes content loaded successfully
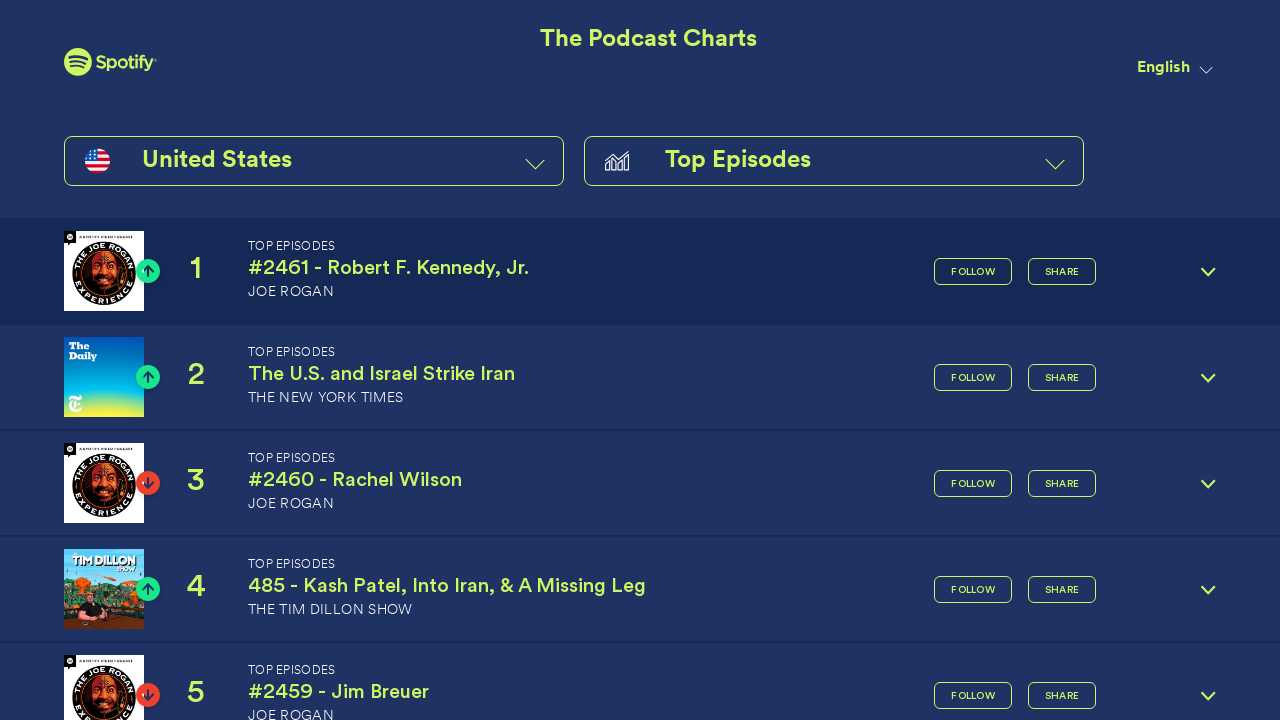

Clicked category dropdown to open menu again at (834, 161) on #categoryDropdown
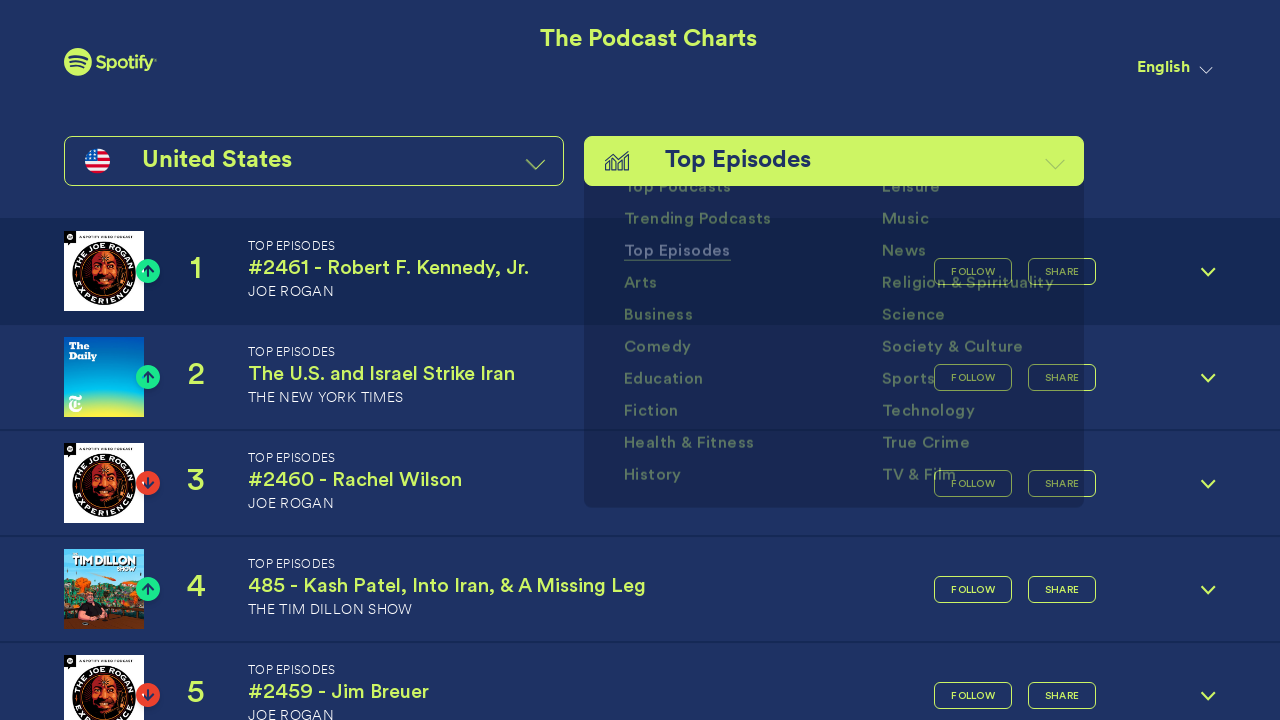

Waited 2 seconds for dropdown menu to open
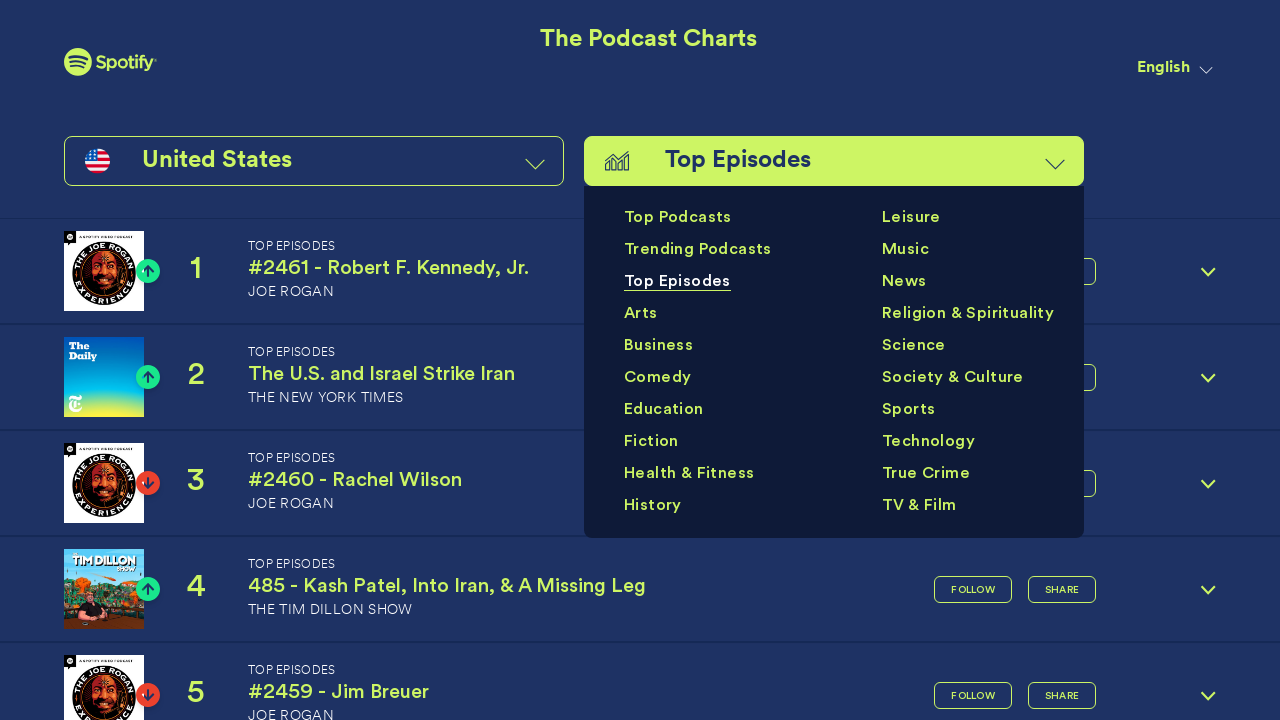

Selected 'Health & Fitness' category from dropdown at (689, 474) on xpath=//span[contains(text(), 'Health & Fitness')]
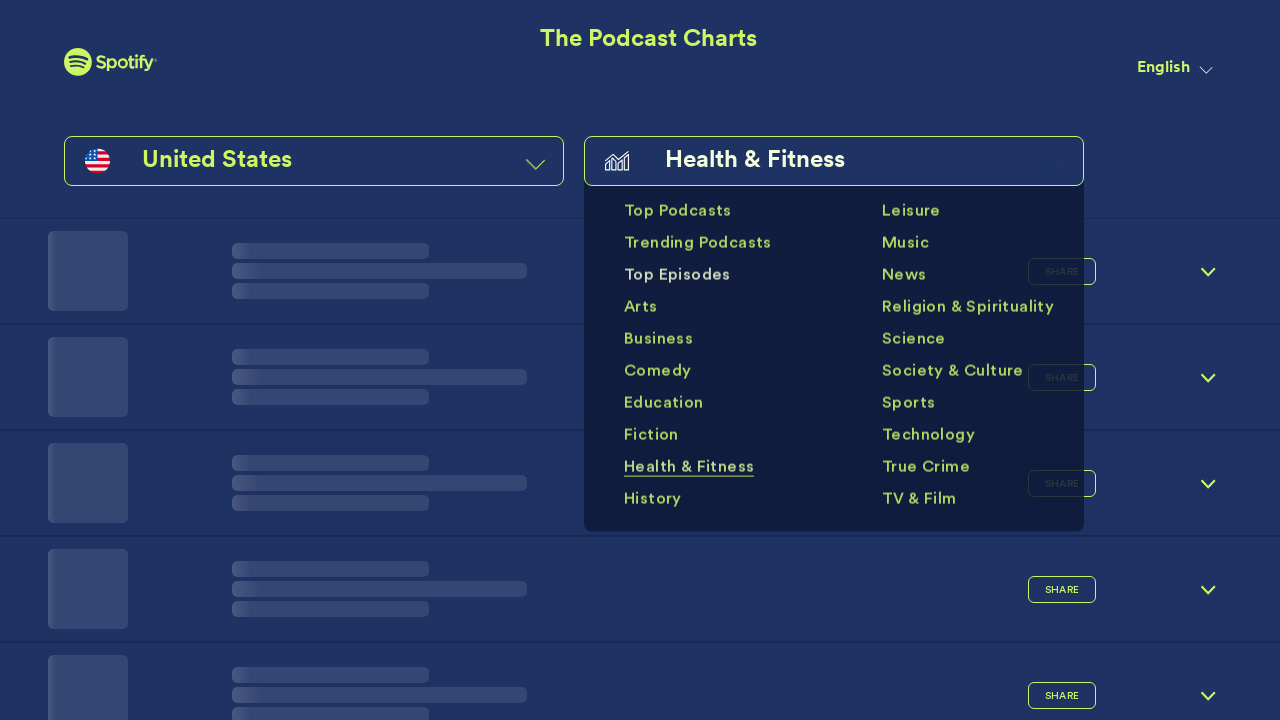

Waited 2 seconds for Health & Fitness category to switch
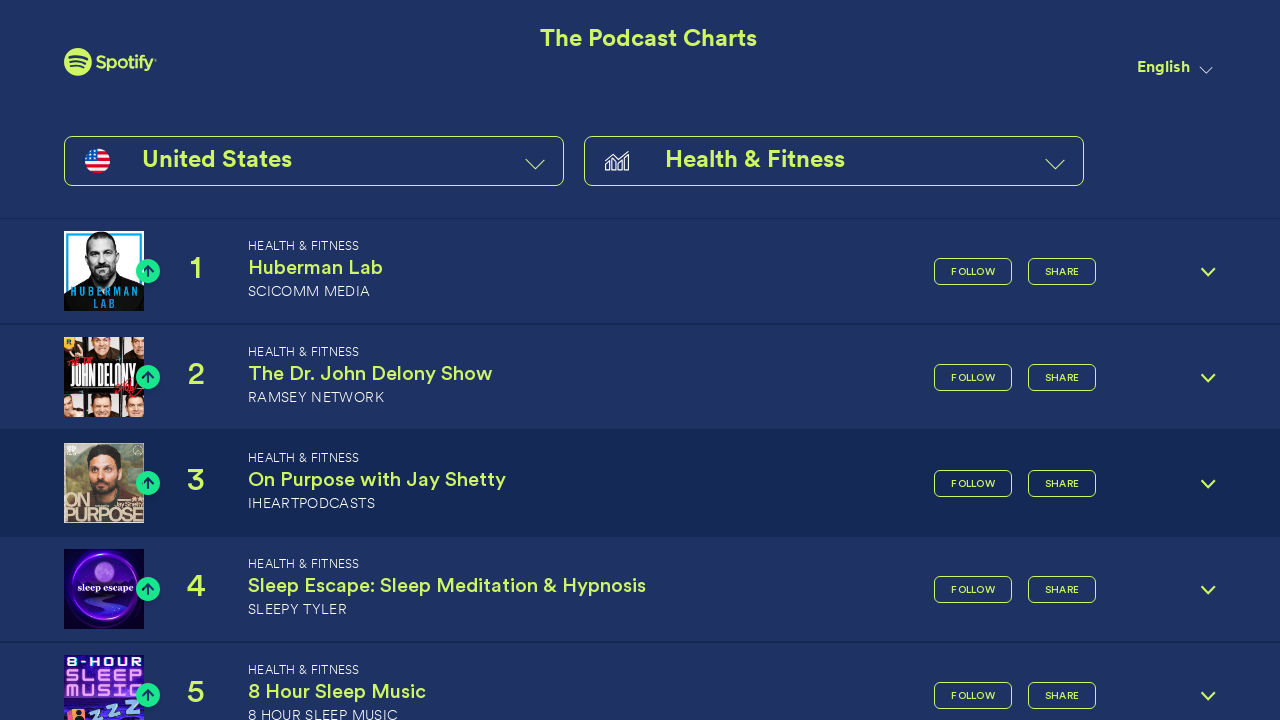

Health & Fitness content loaded successfully
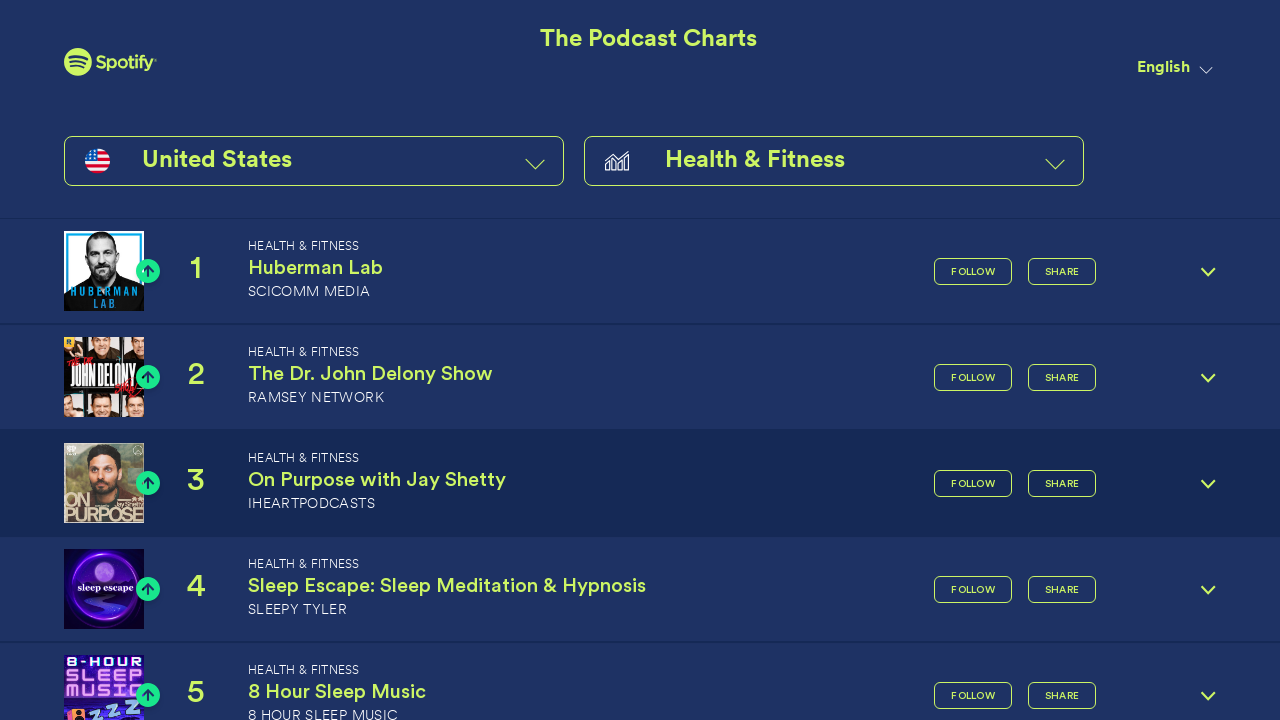

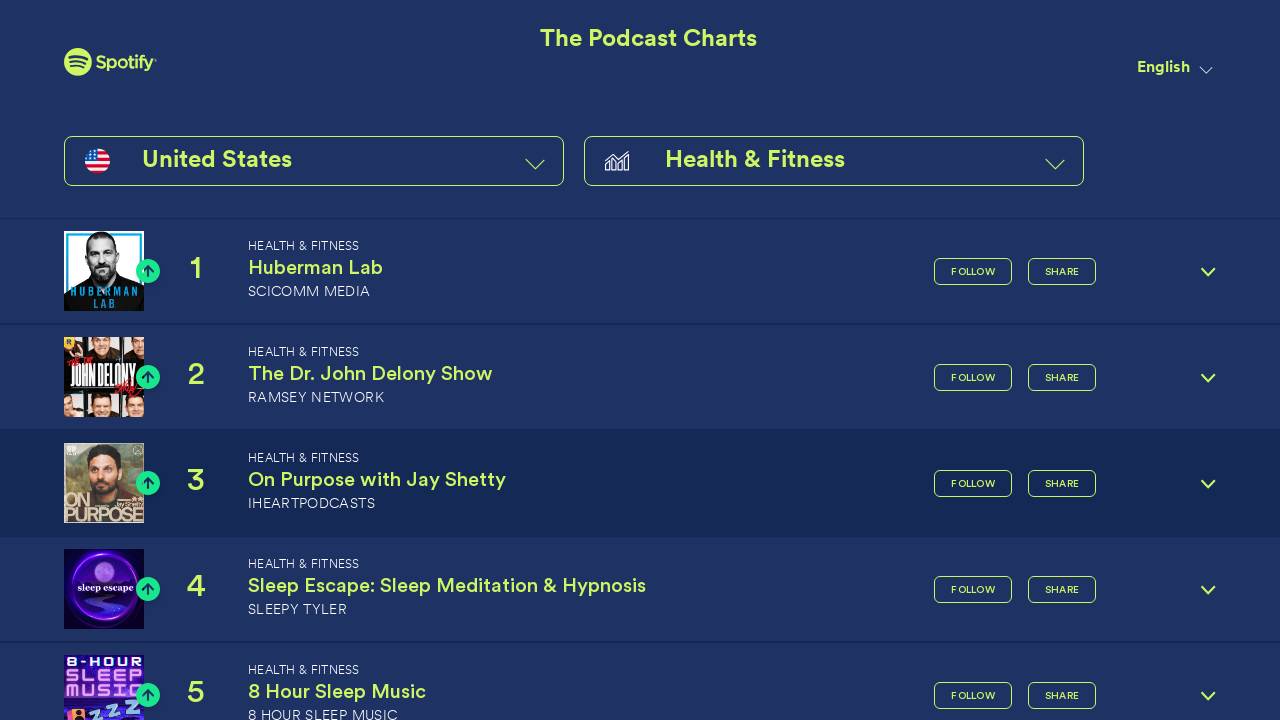